Tests the add/remove elements functionality by clicking the Add Element button multiple times to create delete buttons, then verifying their count and removing them

Starting URL: http://the-internet.herokuapp.com/add_remove_elements/

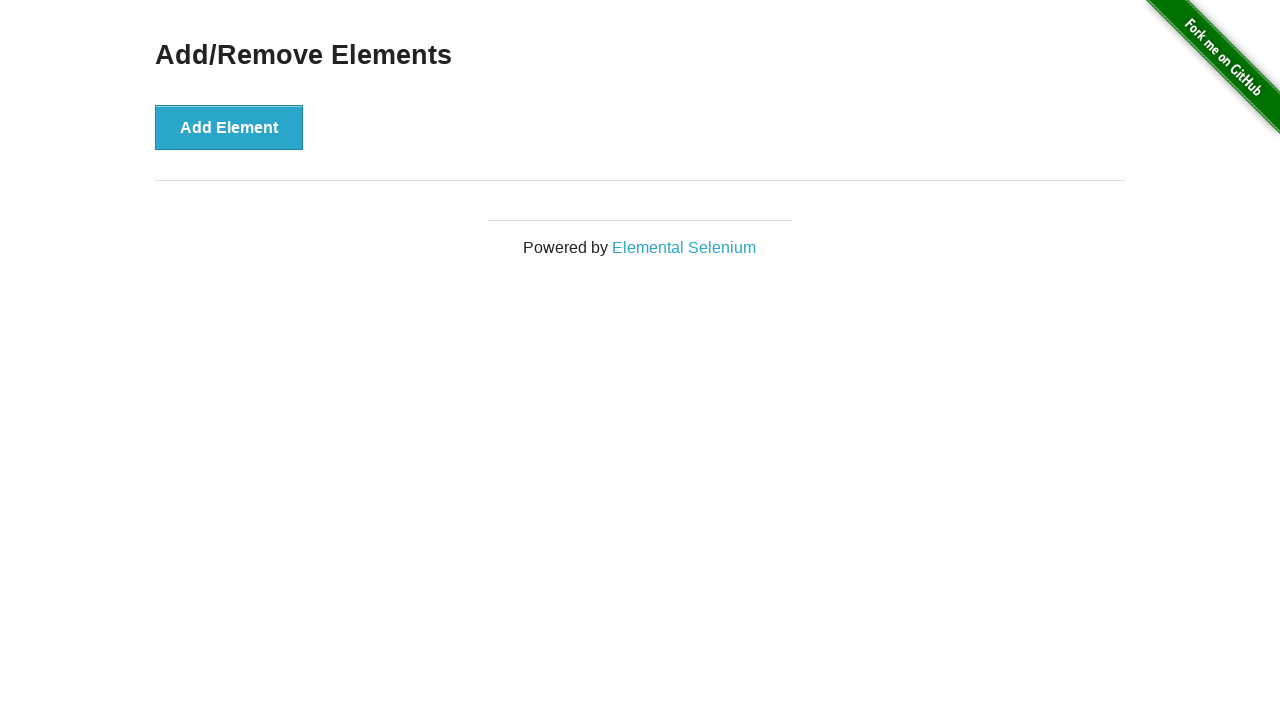

Verified no delete buttons exist initially
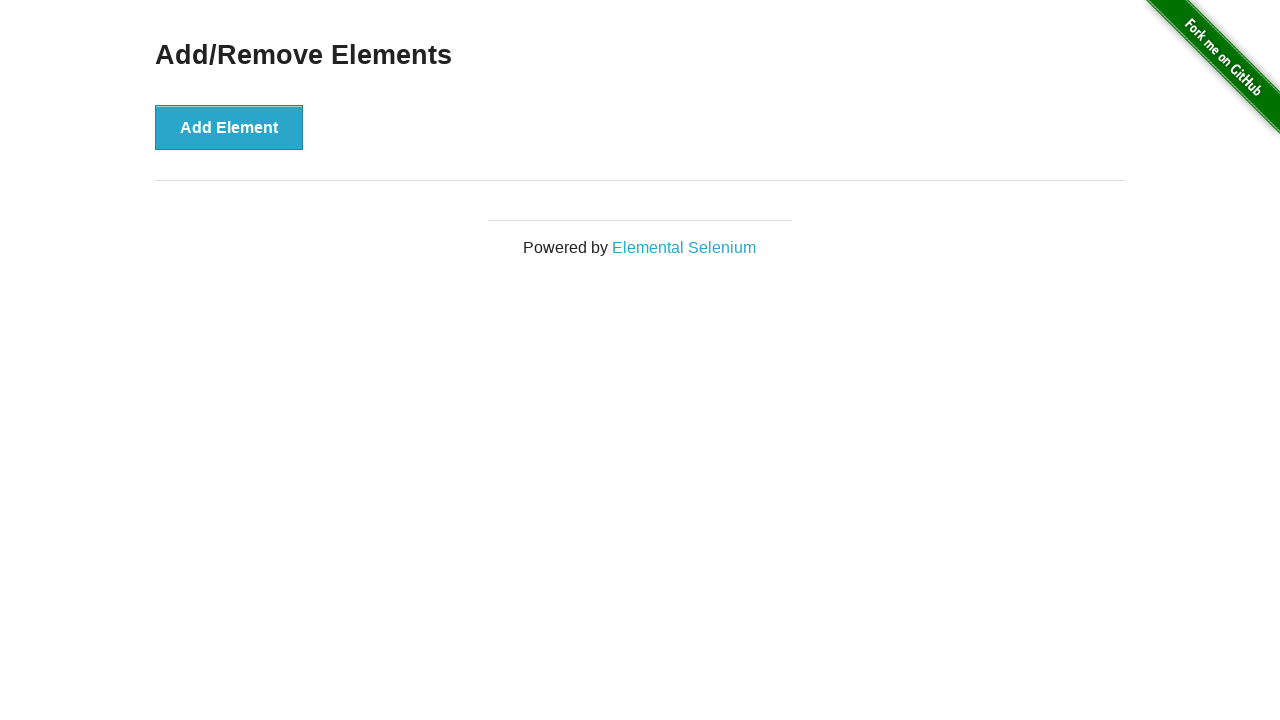

Clicked Add Element button to create first delete button at (229, 127) on xpath=//*[@onclick='addElement()']
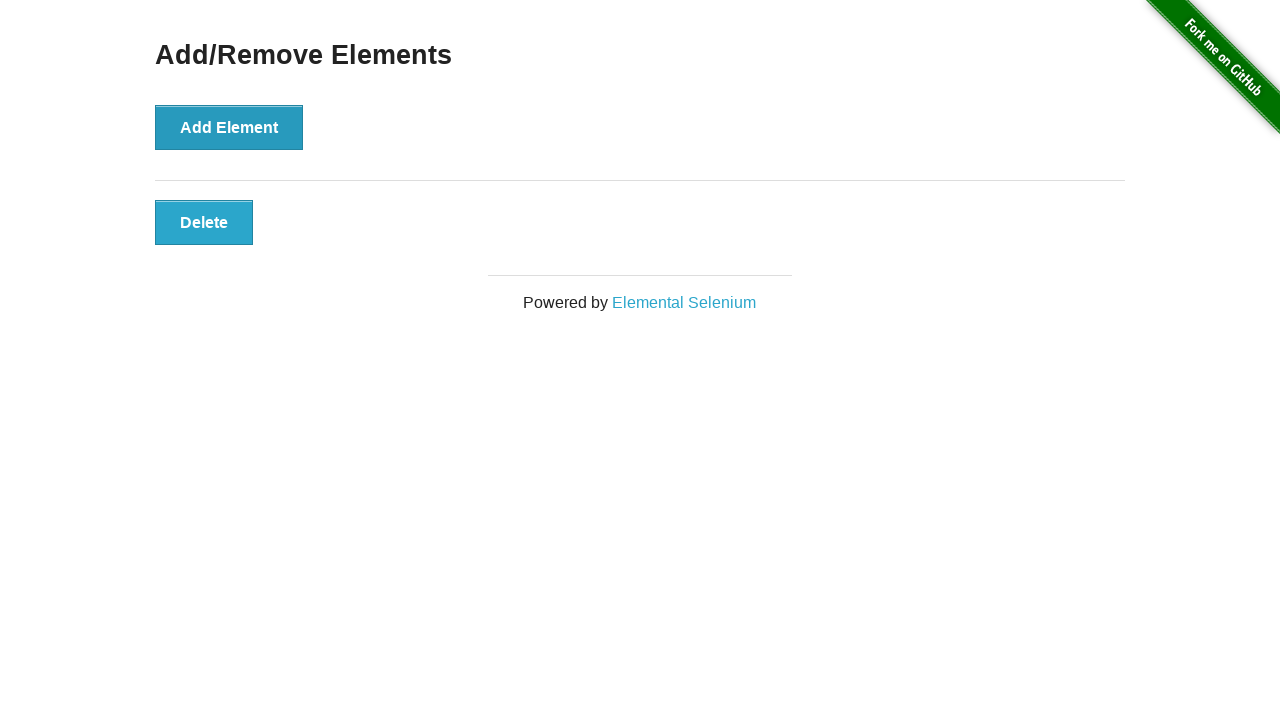

Verified one delete button exists
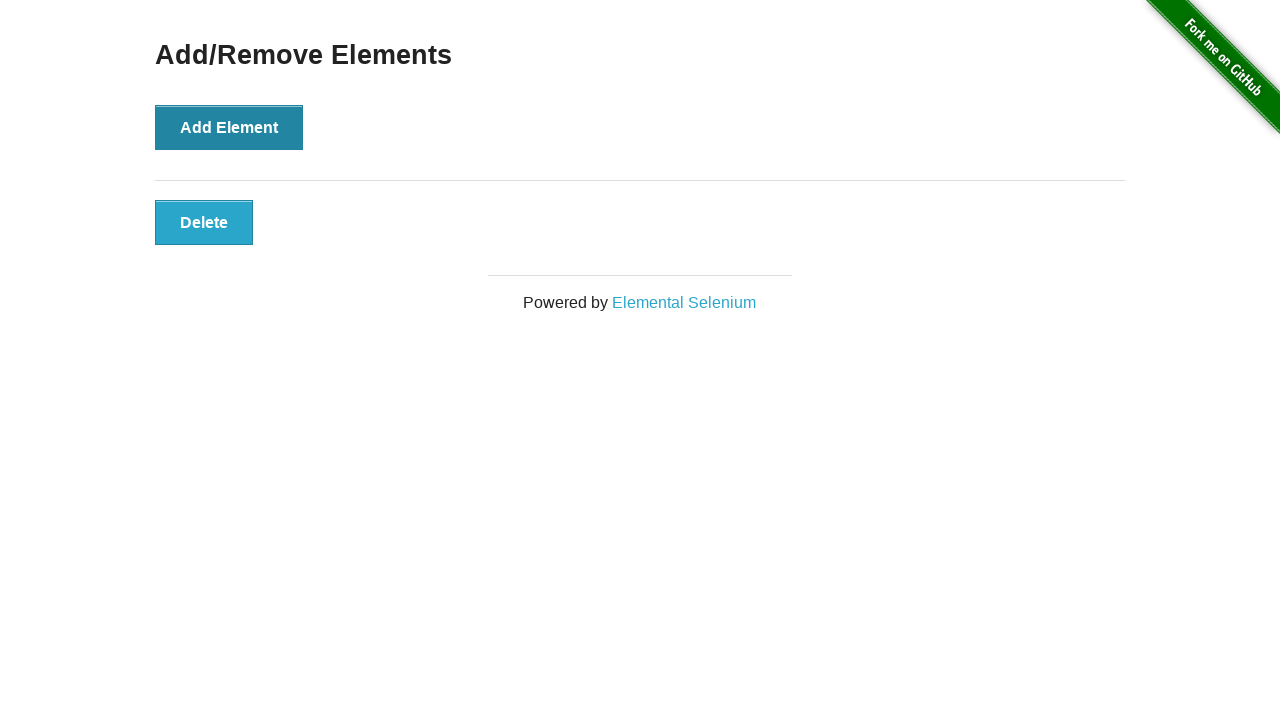

Clicked Add Element button again to create second delete button at (229, 127) on xpath=//*[@onclick='addElement()']
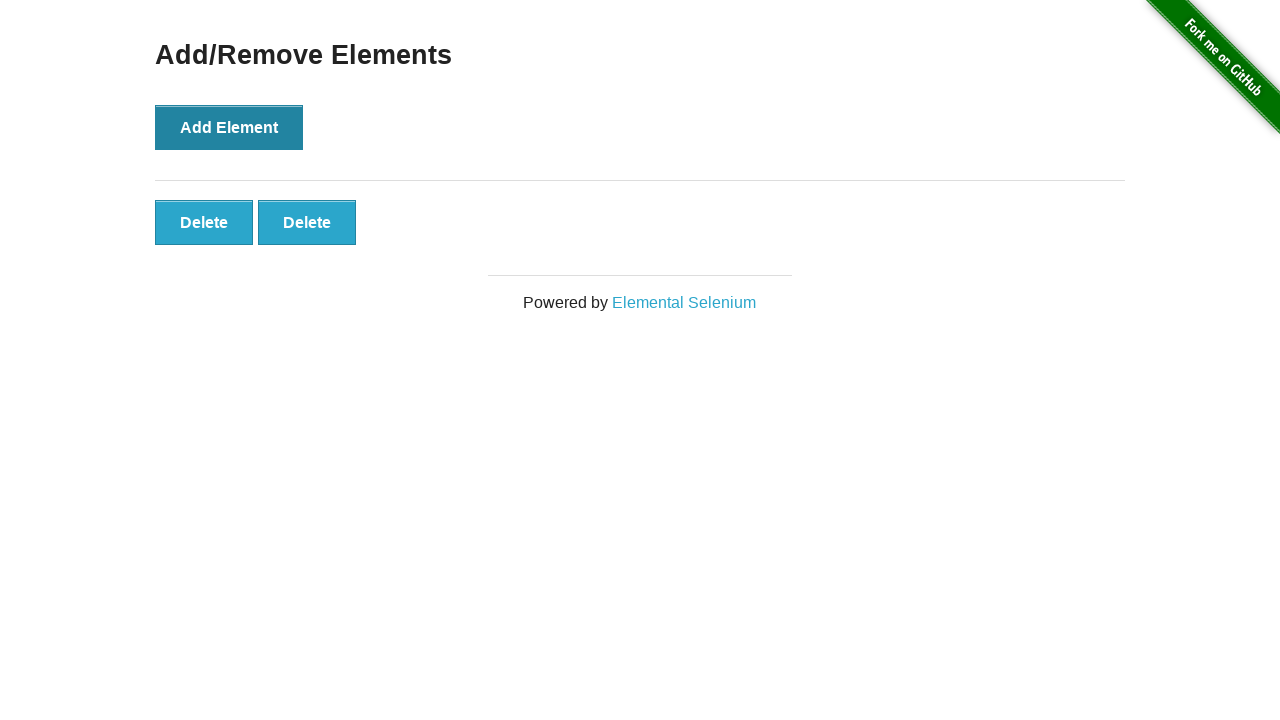

Verified two delete buttons exist
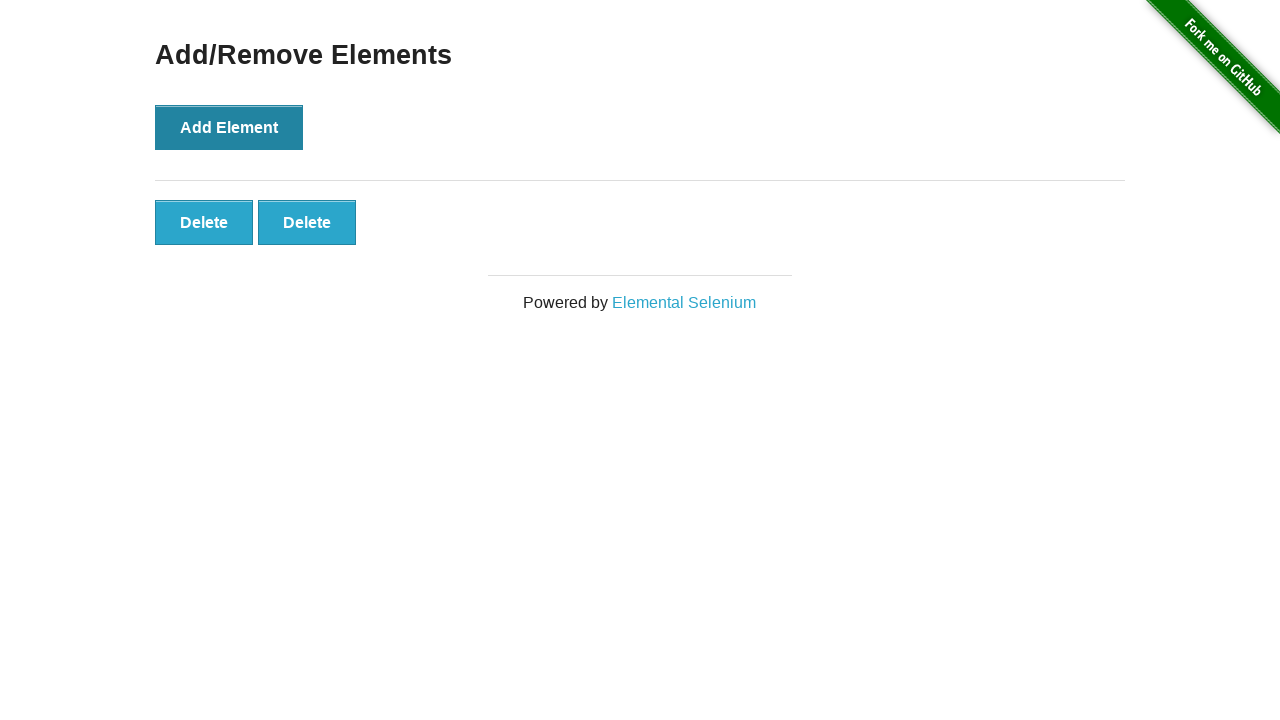

Clicked the second delete button to remove it at (307, 222) on xpath=//*[@onclick='deleteElement()'] >> nth=1
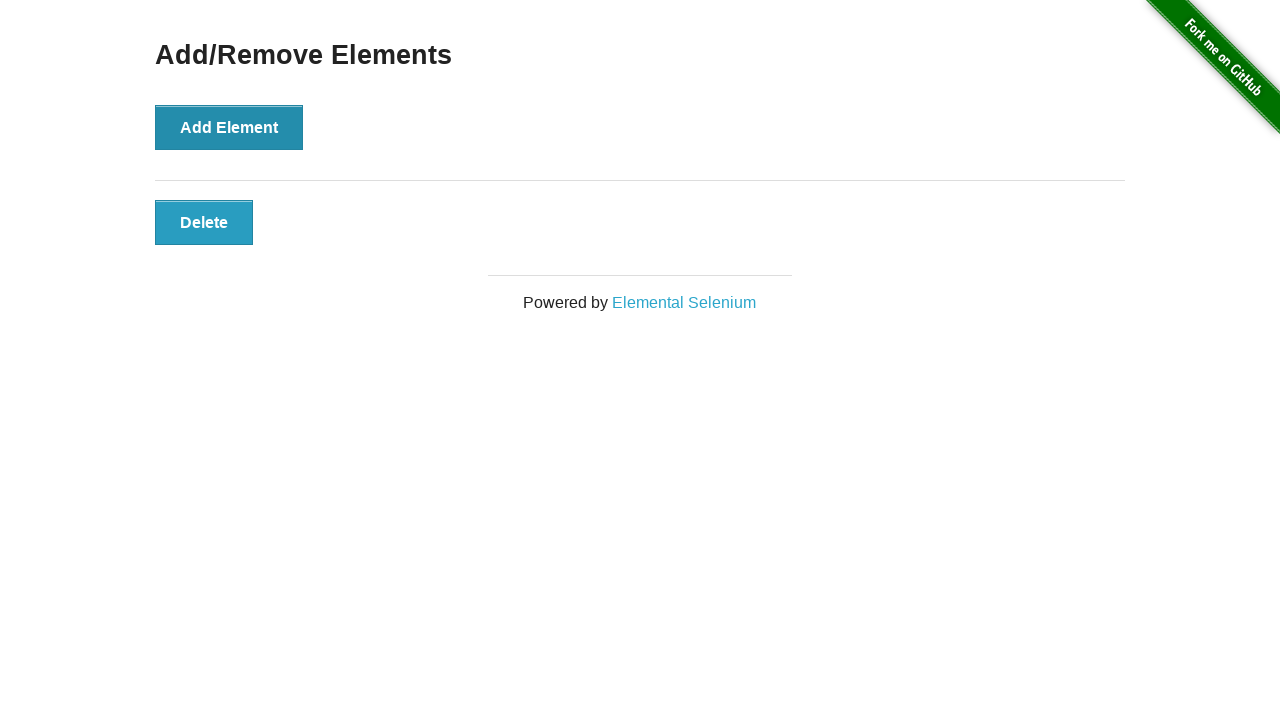

Verified only one delete button remains
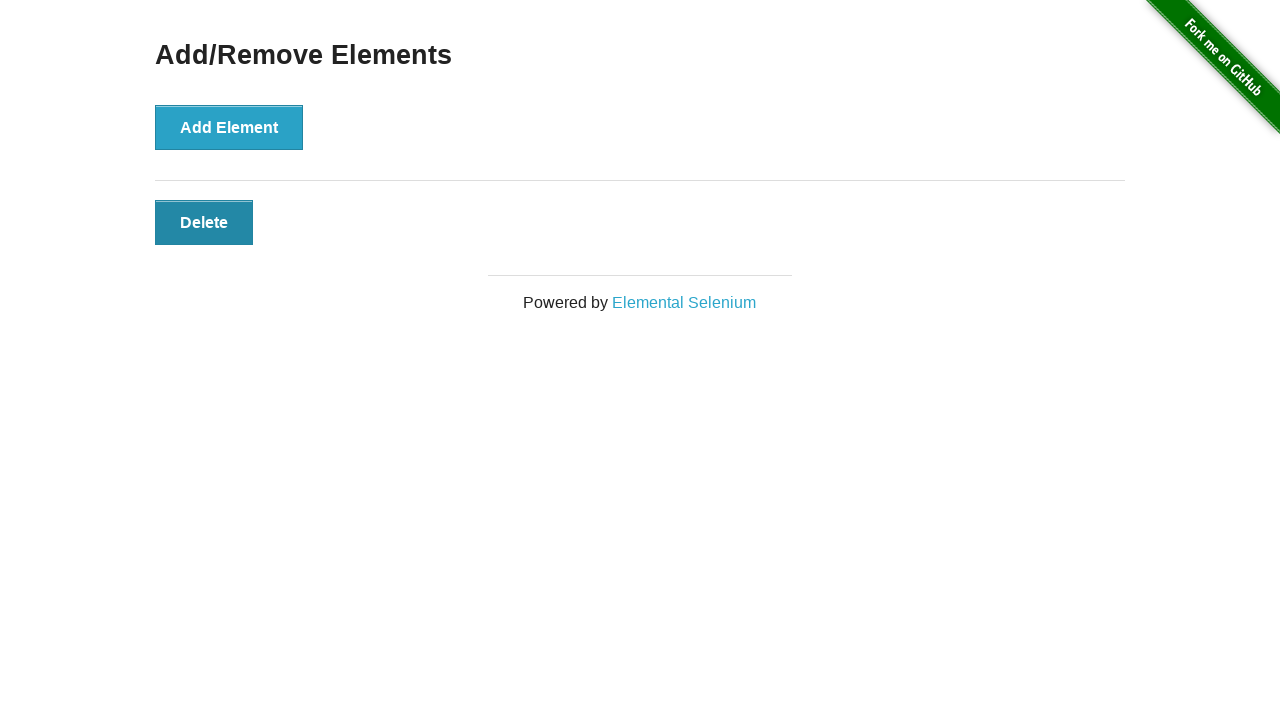

Verified at least one delete button still exists
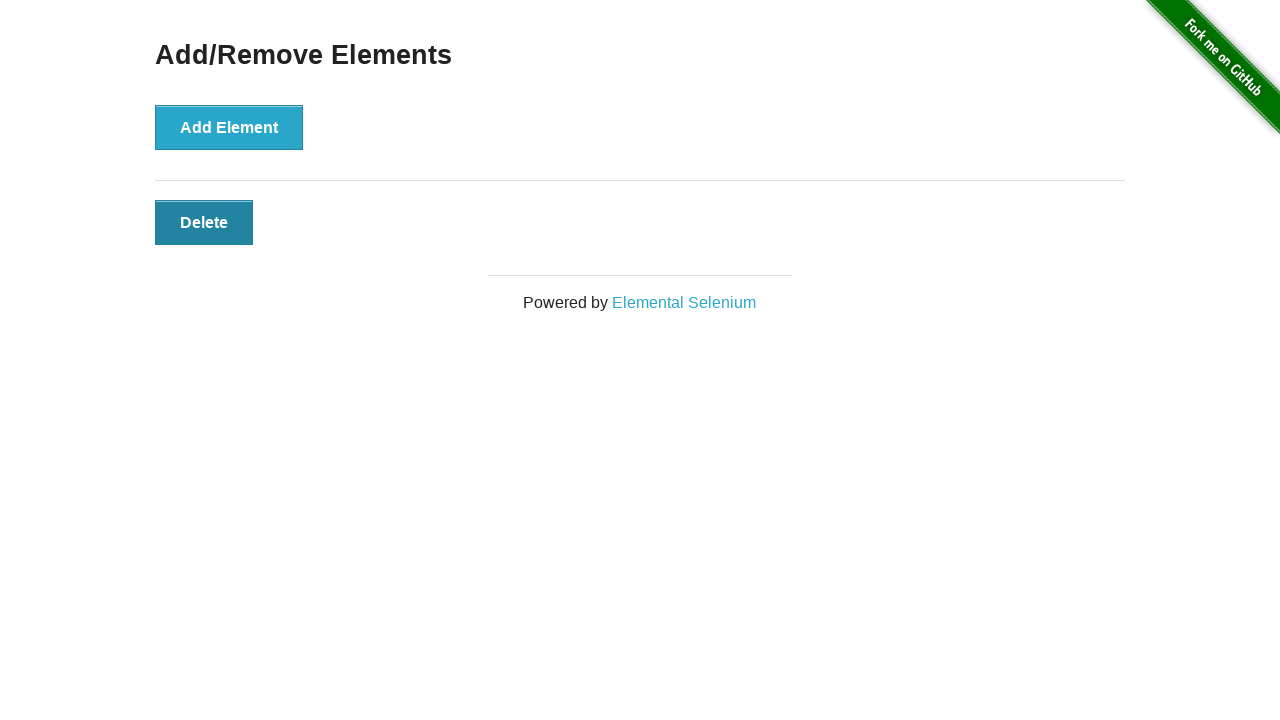

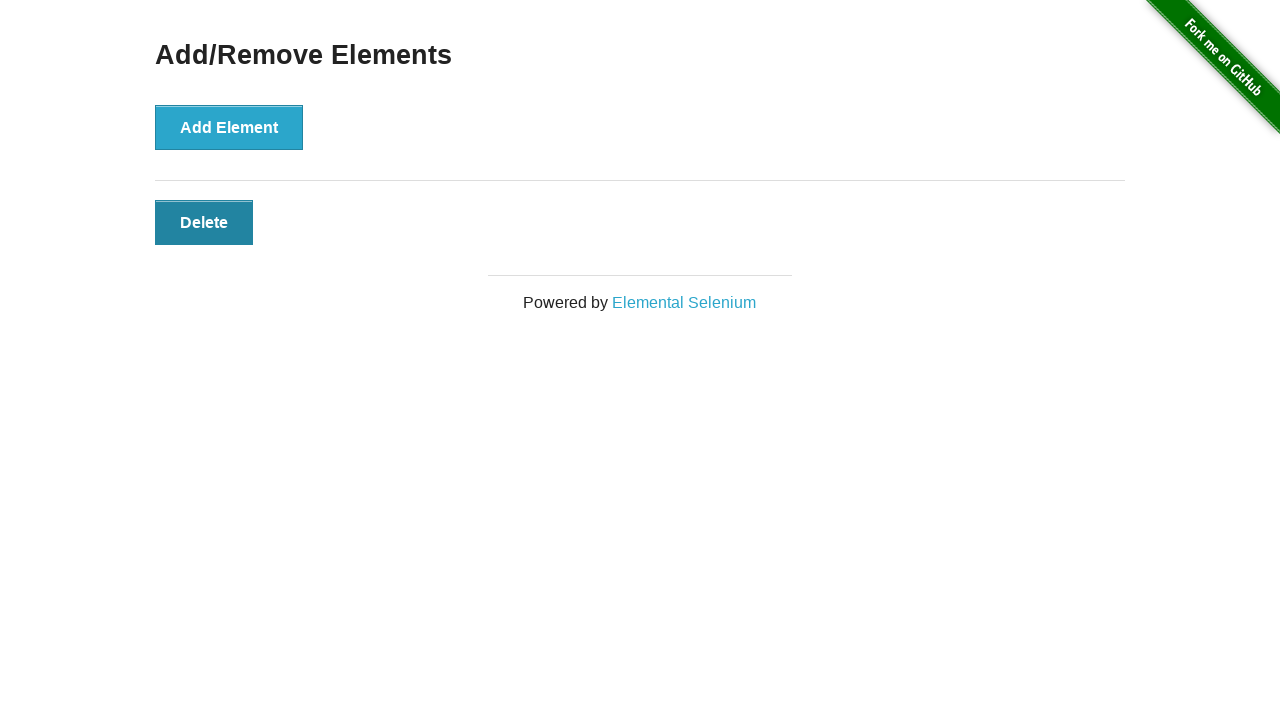